Tests browser interactions on a practice automation site including scrolling, clicking an alert button, accepting the alert, navigating via a home button, using browser back/forward navigation, and resizing the browser window.

Starting URL: https://rahulshettyacademy.com/AutomationPractice/

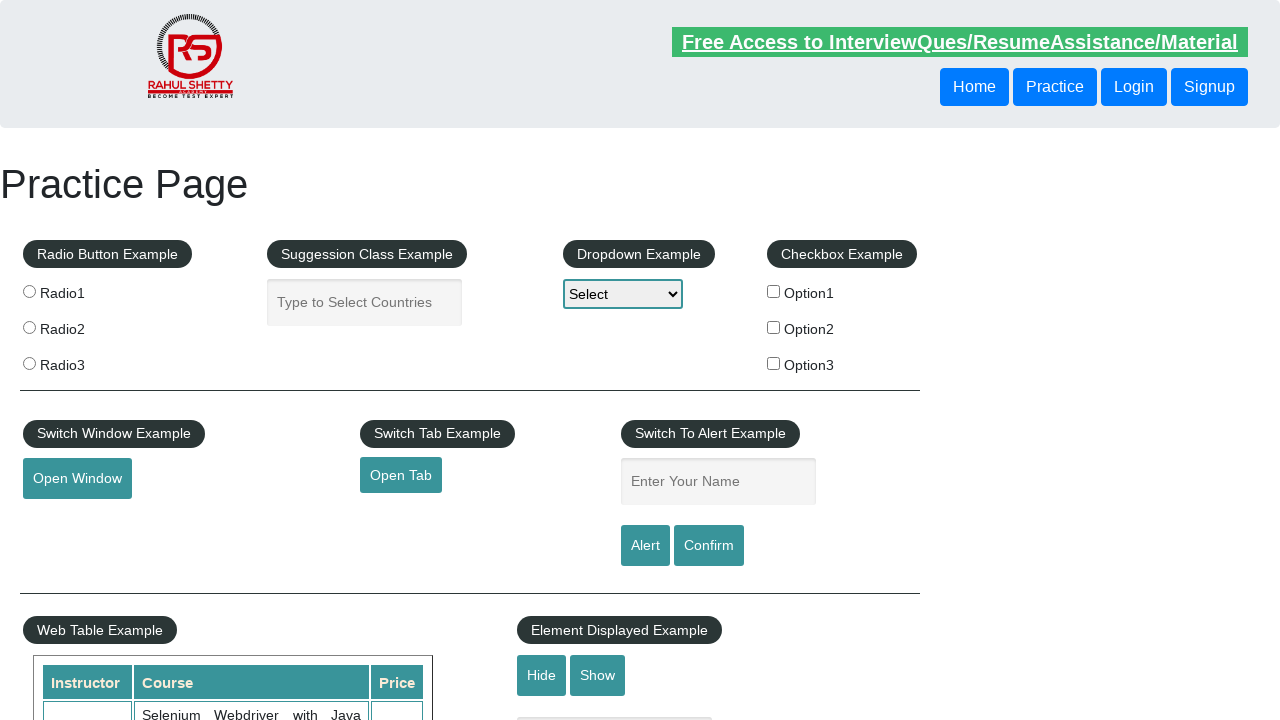

Scrolled page down smoothly to top:500
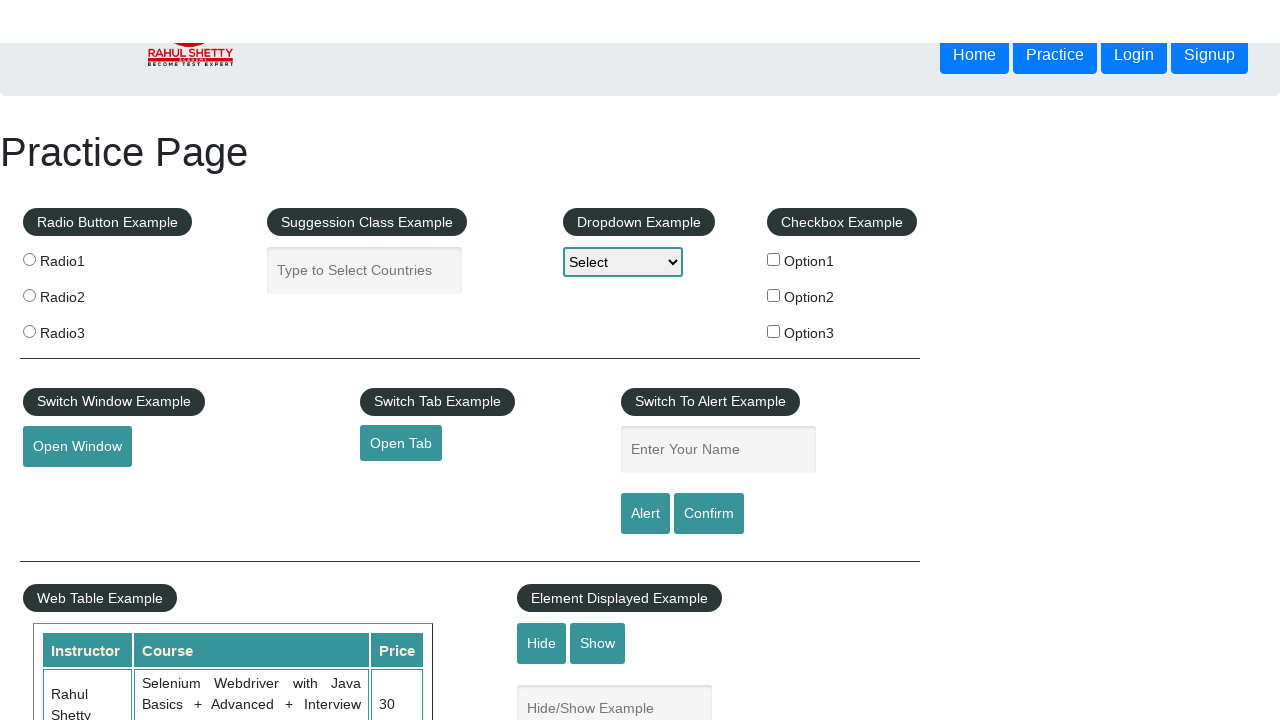

Waited 500ms for scroll animation to complete
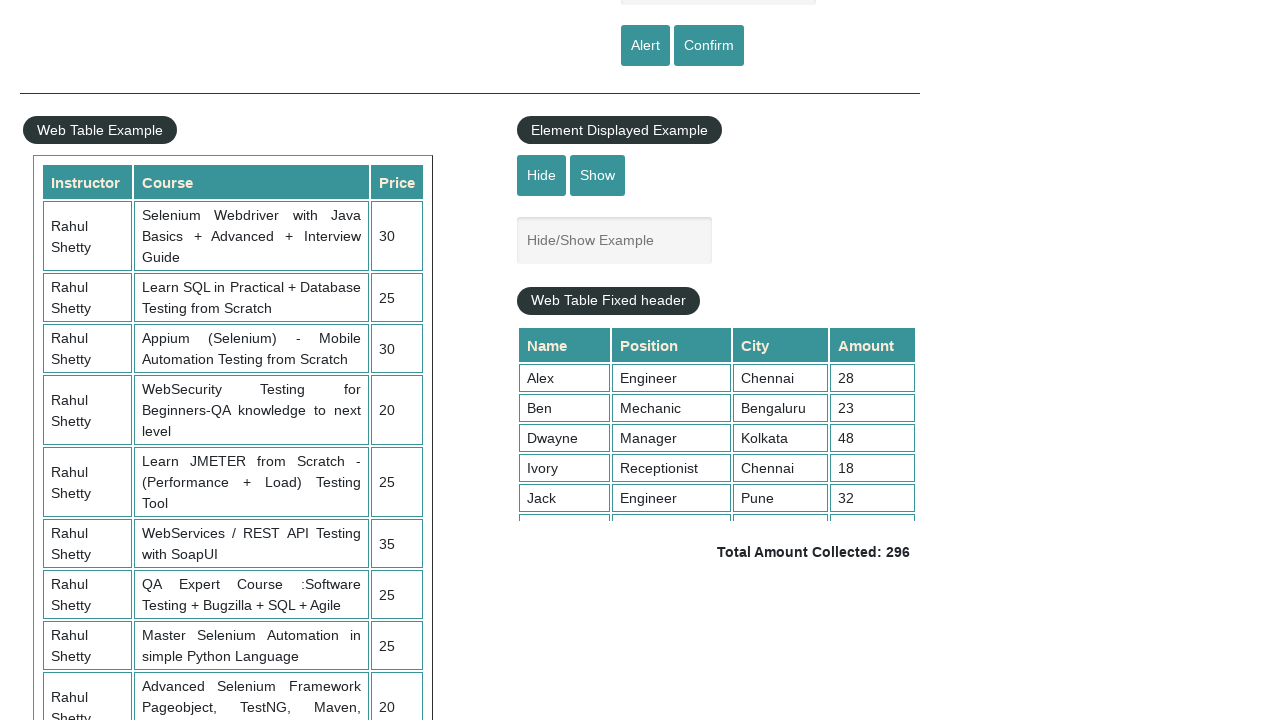

Clicked the alert button at (645, 46) on #alertbtn
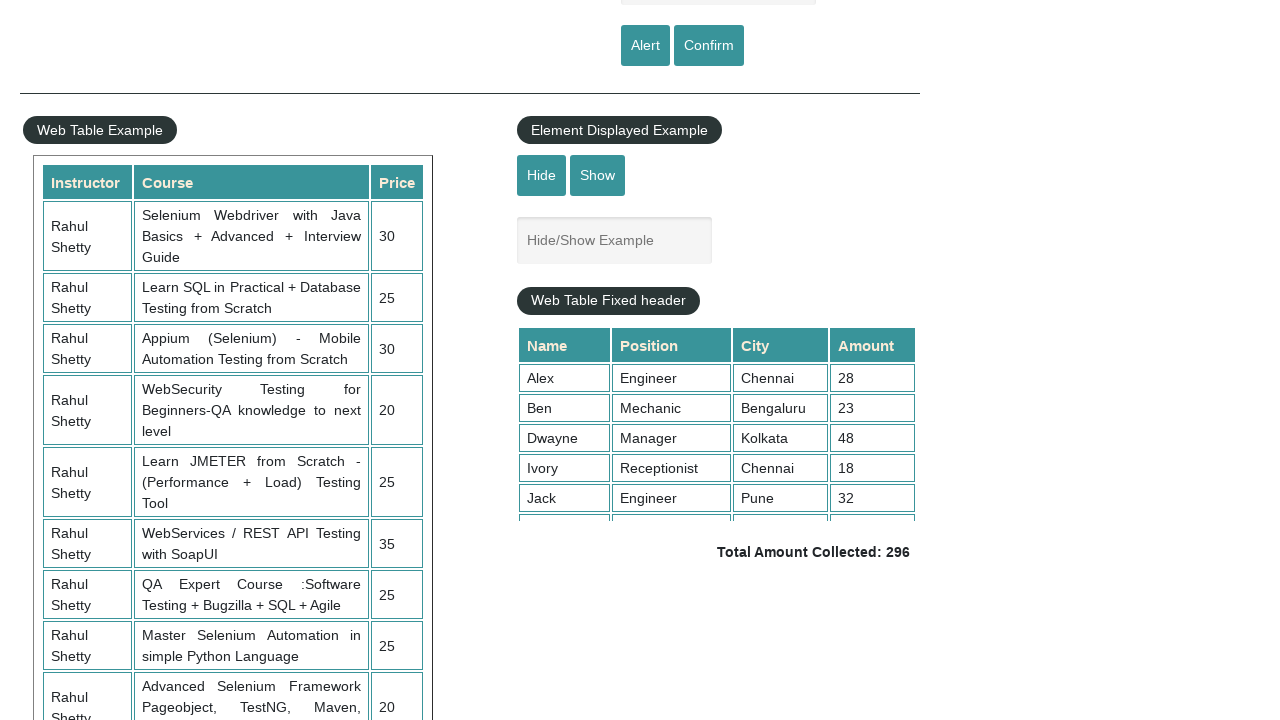

Accepted the alert dialog
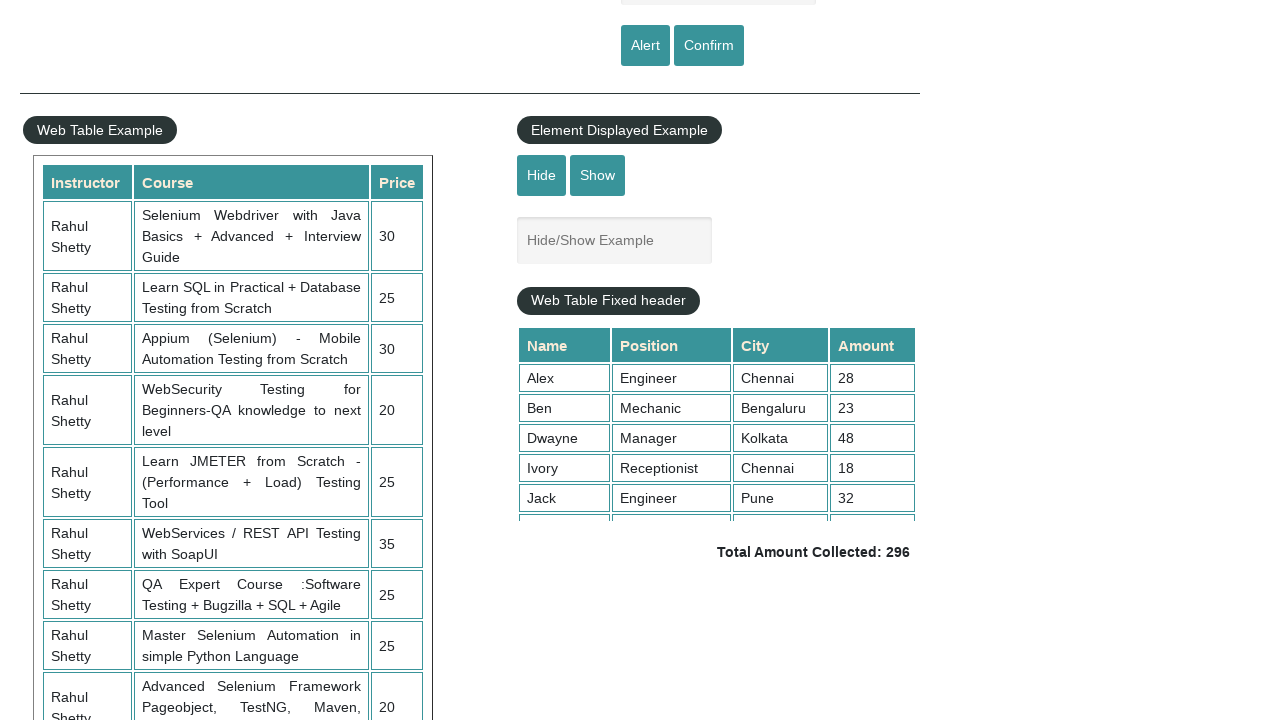

Clicked the Home button to navigate to rahulshettyacademy.com at (974, 87) on a[href='https://www.rahulshettyacademy.com/'] button
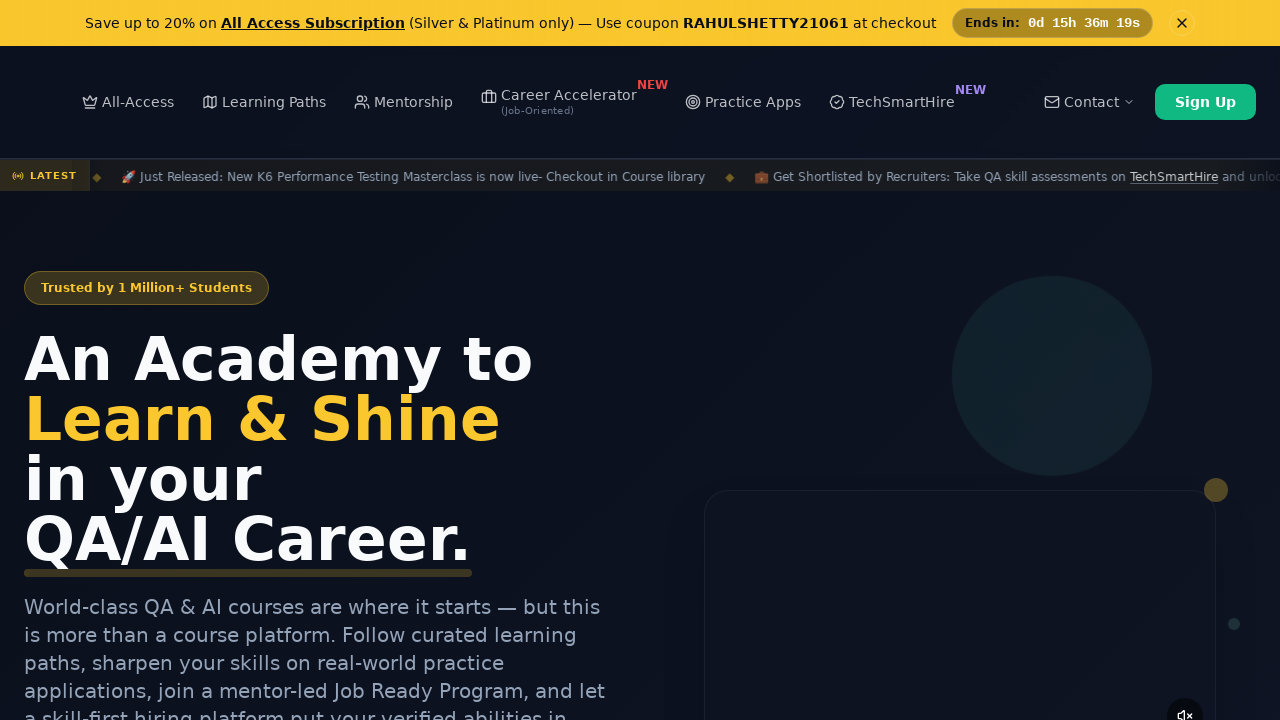

Waited for page to load after Home button navigation
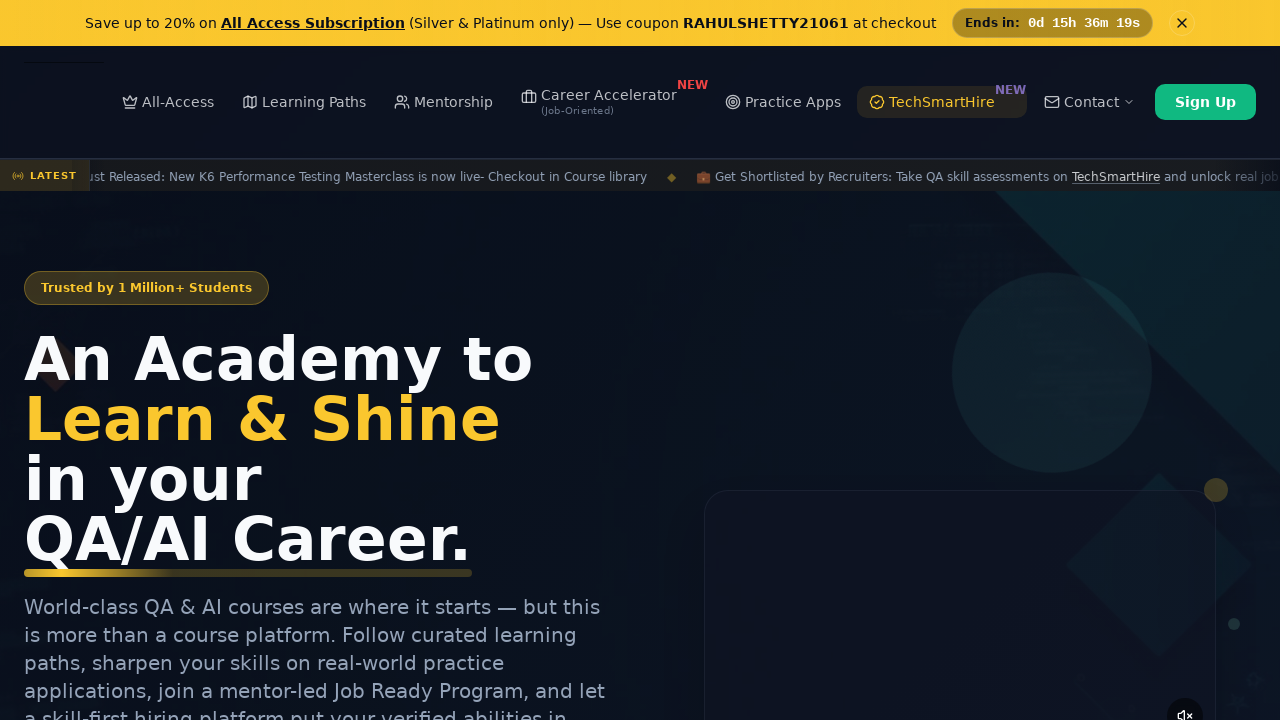

Navigated back using browser back button
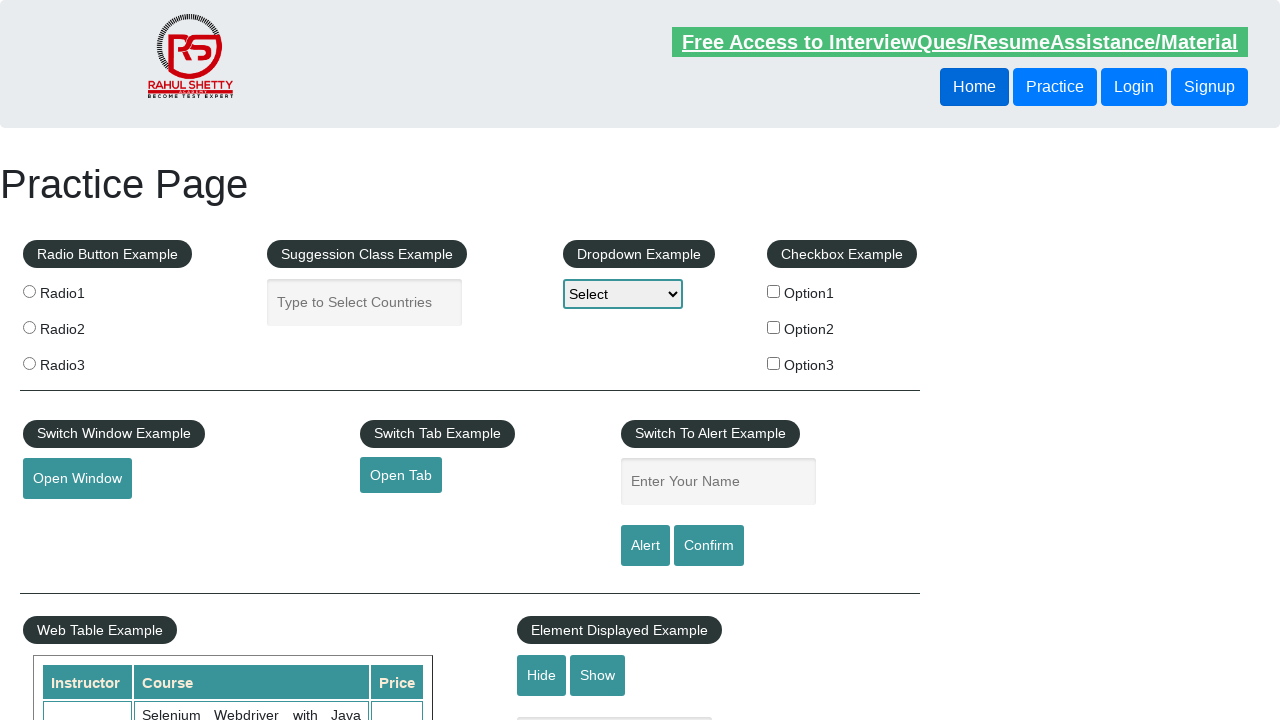

Waited for page to load after back navigation
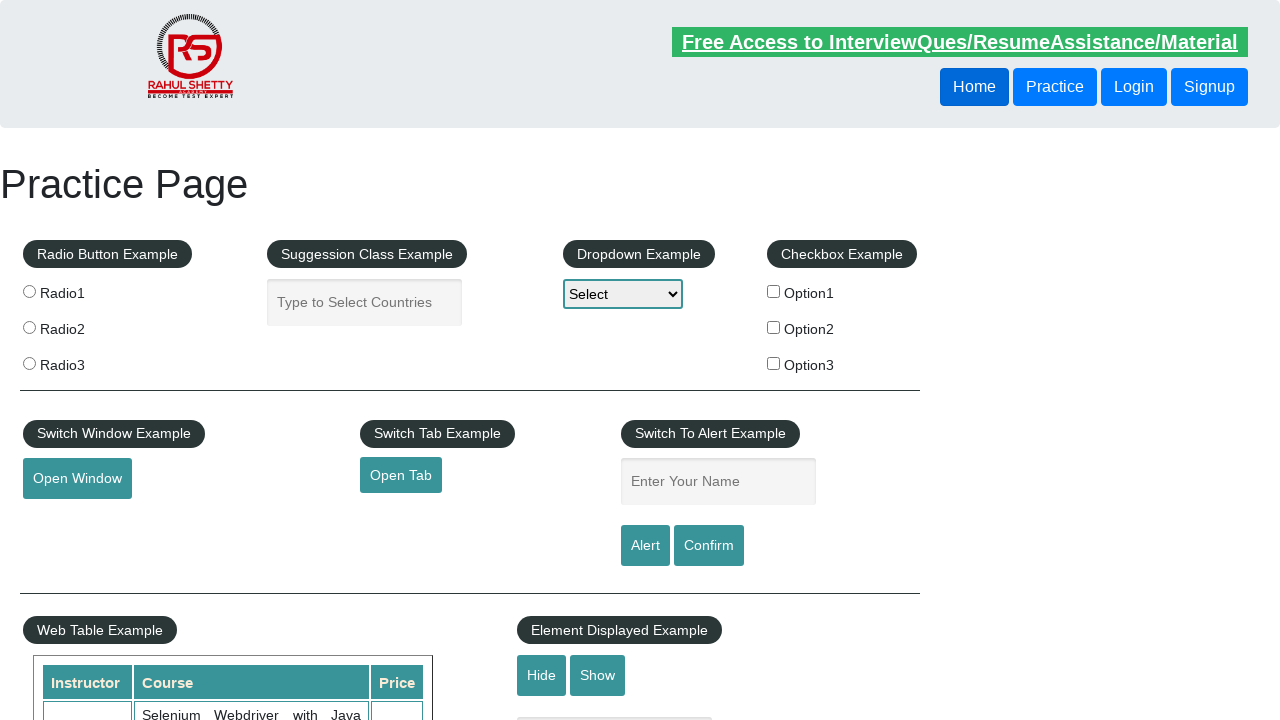

Navigated forward using browser forward button
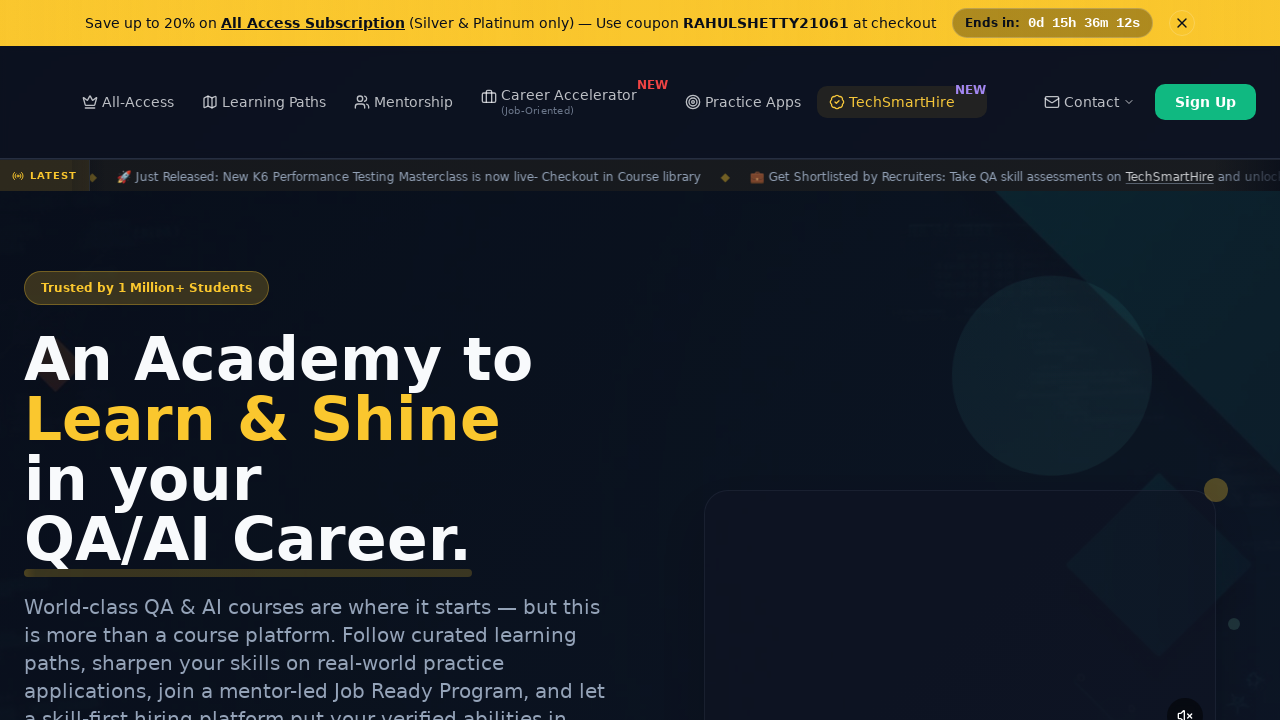

Waited for page to load after forward navigation
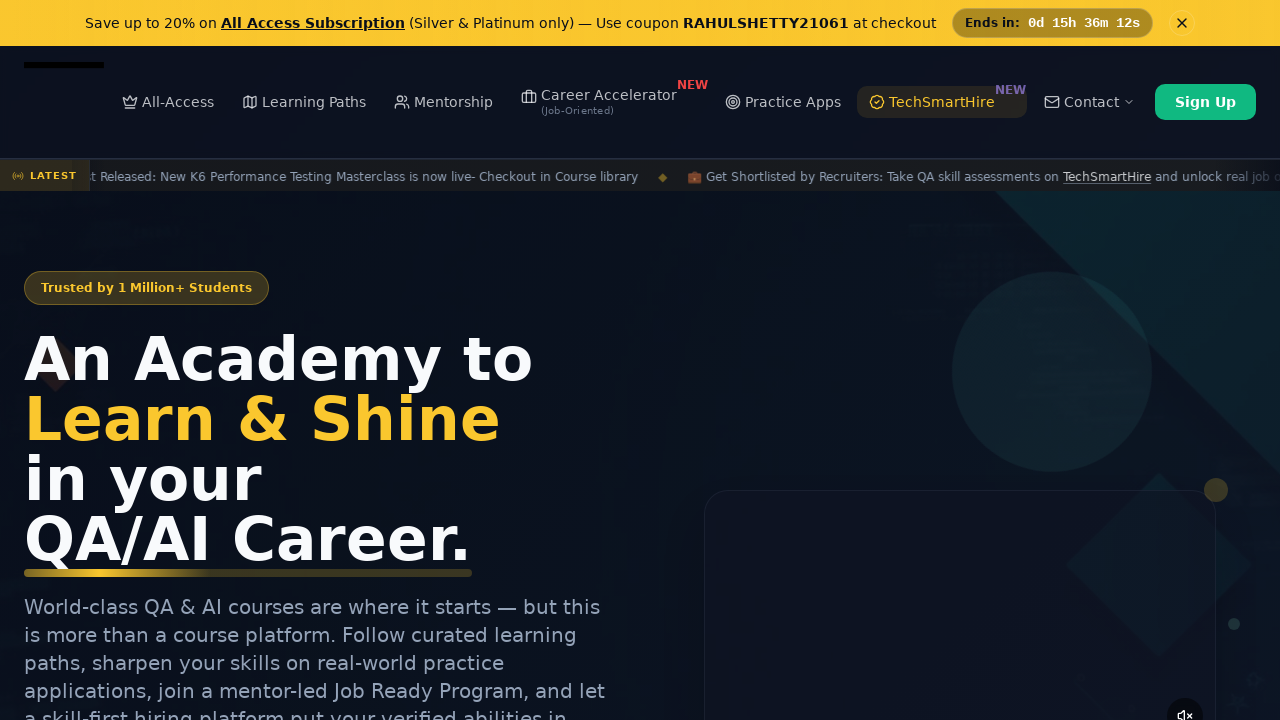

Resized browser window to 1440x1660
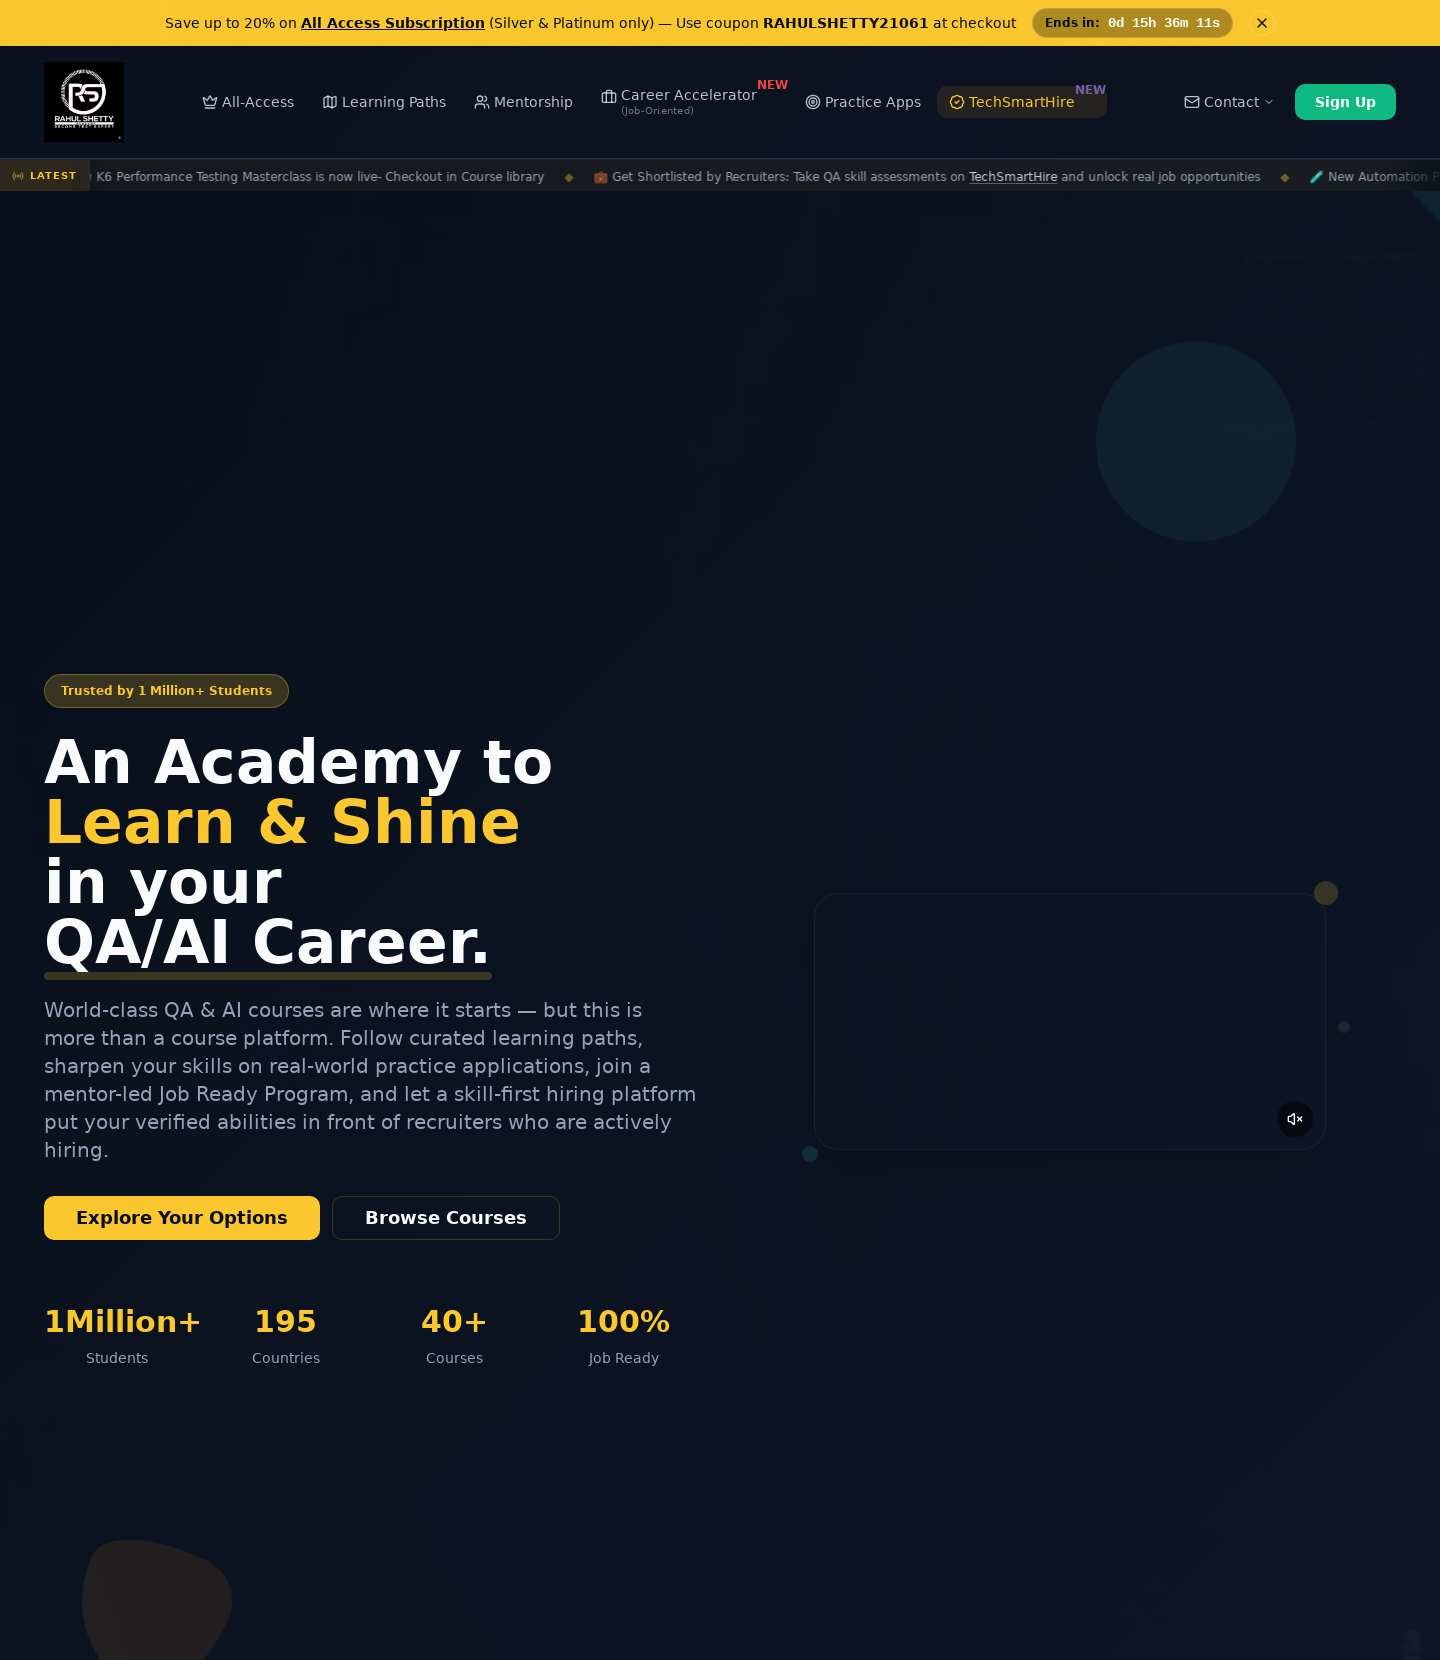

Waited 500ms for viewport resize to settle
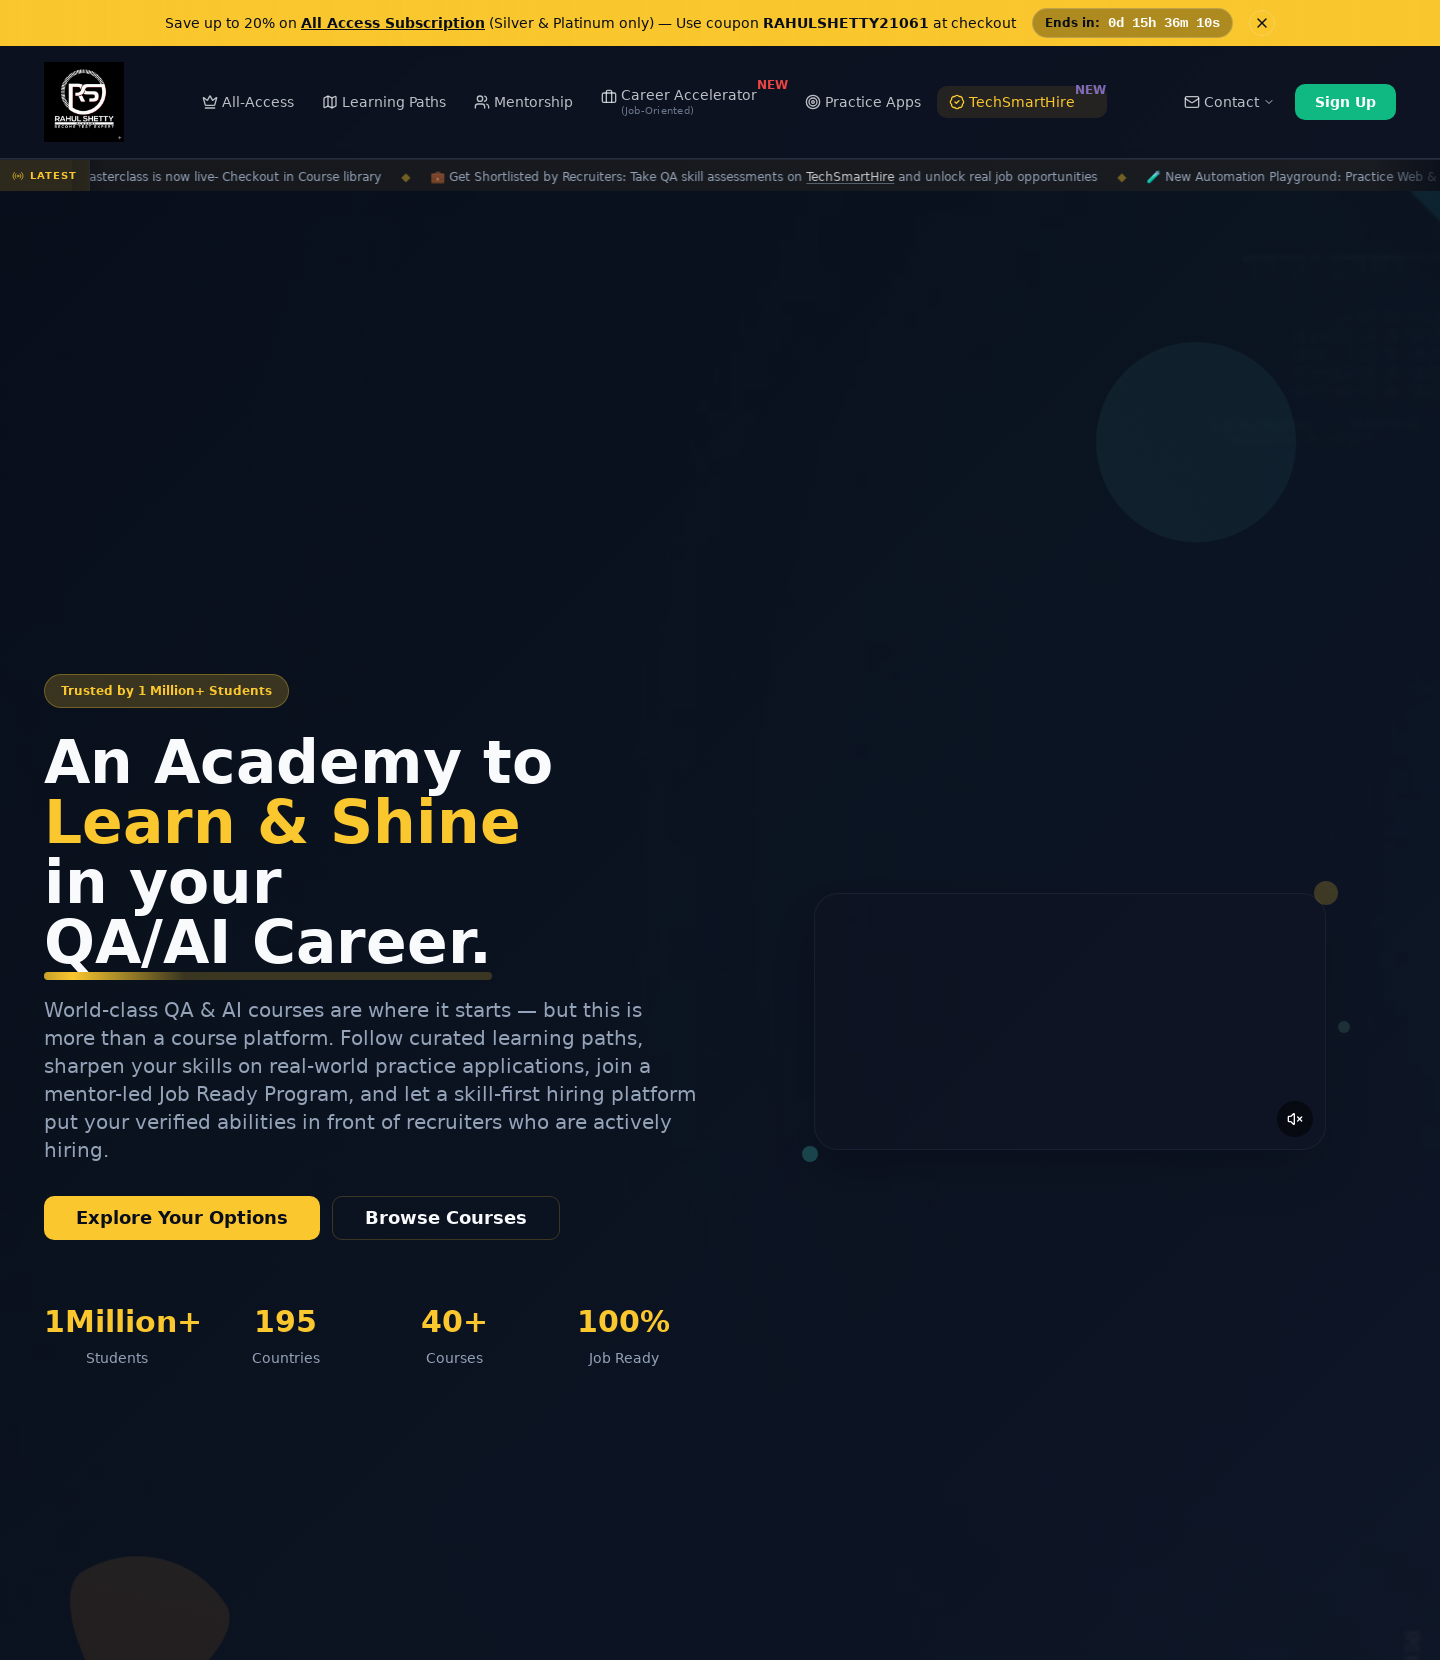

Resized browser window to 1920x1080 (maximized)
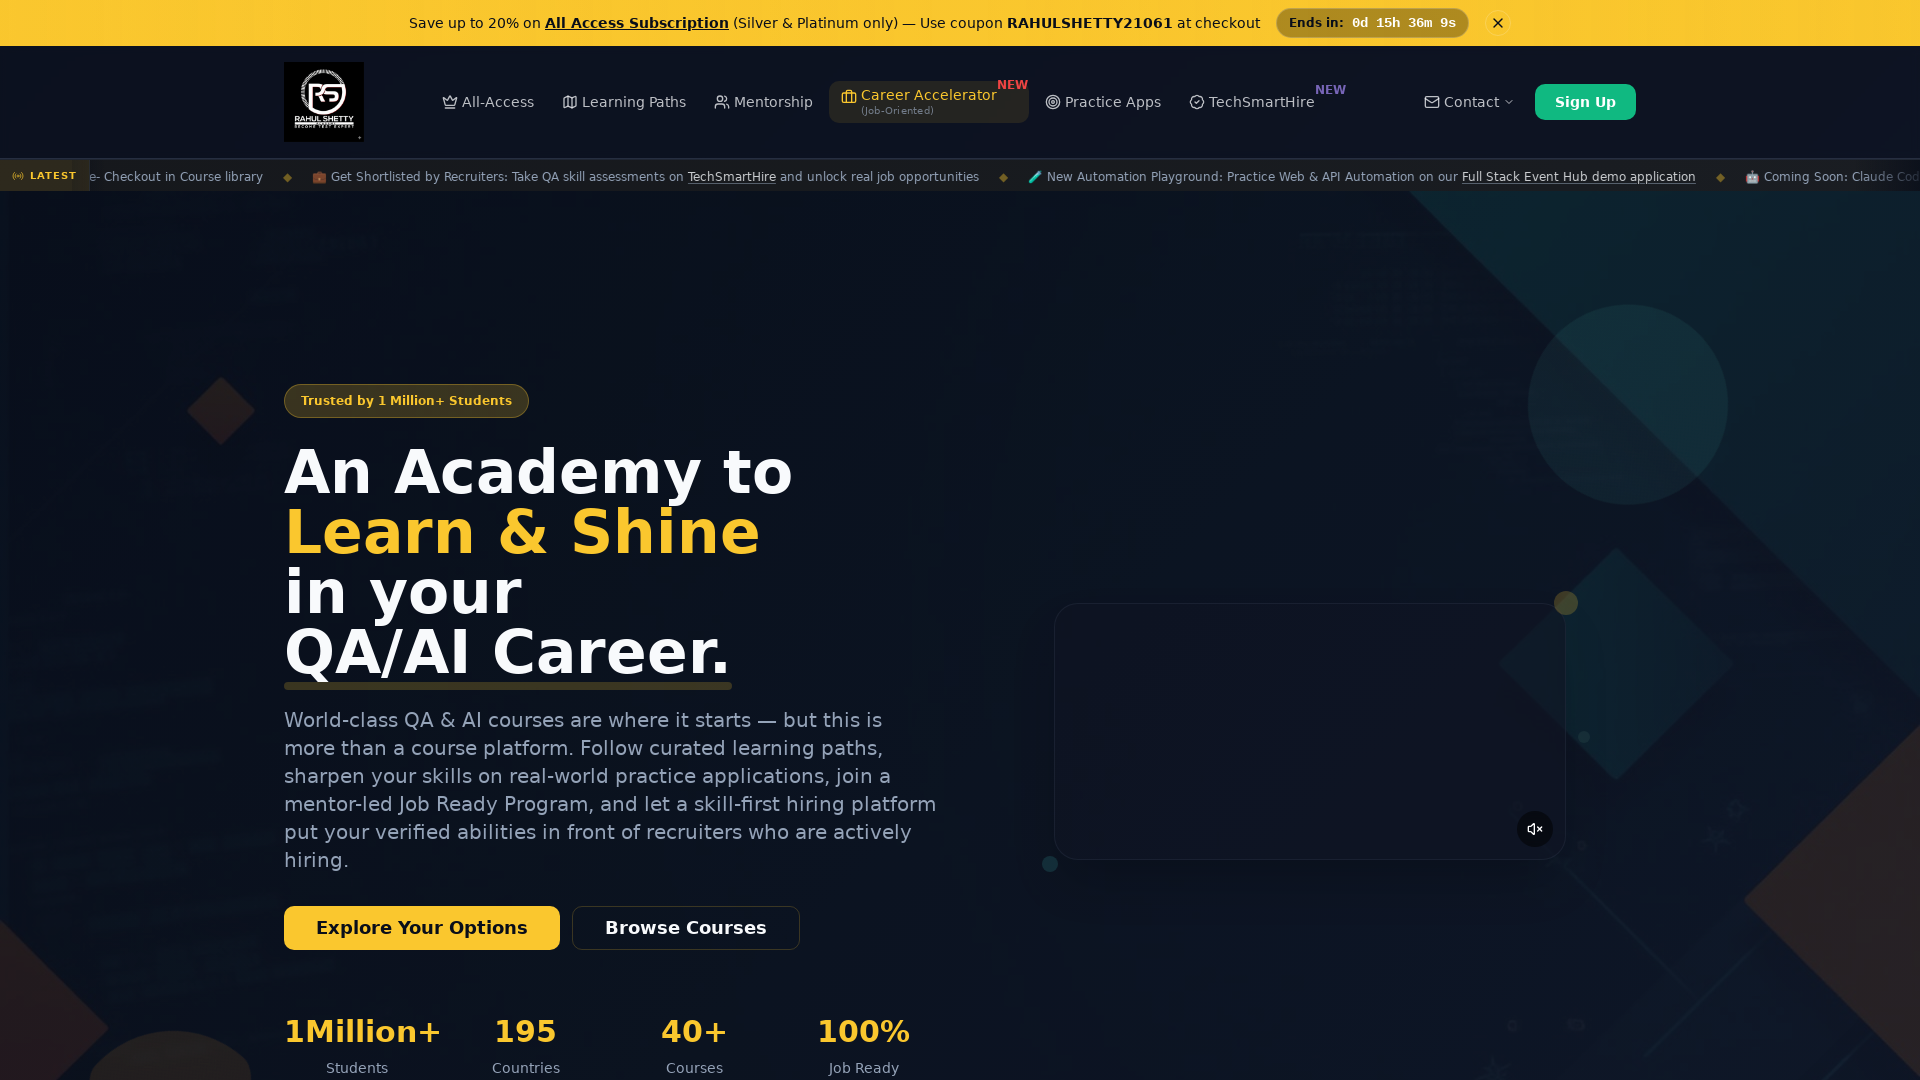

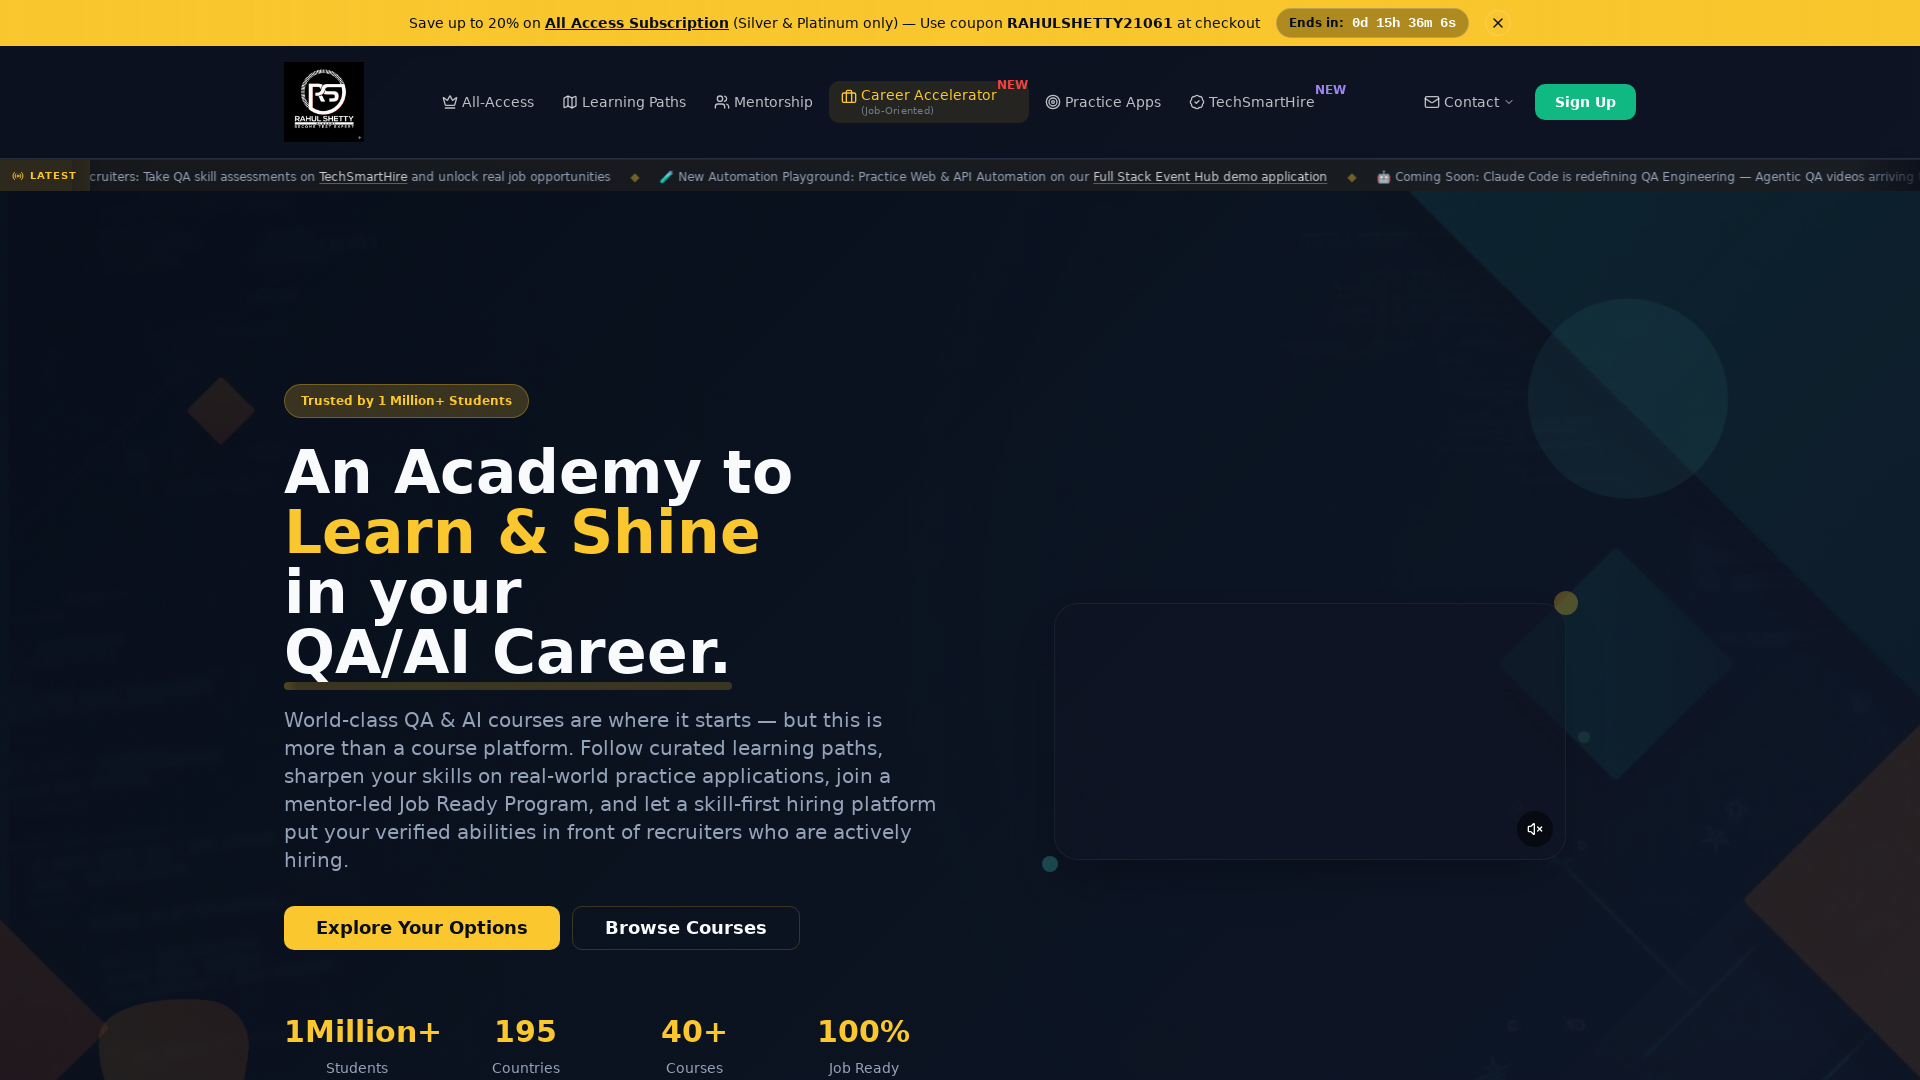